Tests login form validation by submitting with invalid credentials, verifying the error message for non-matching username/password is displayed

Starting URL: https://www.saucedemo.com/

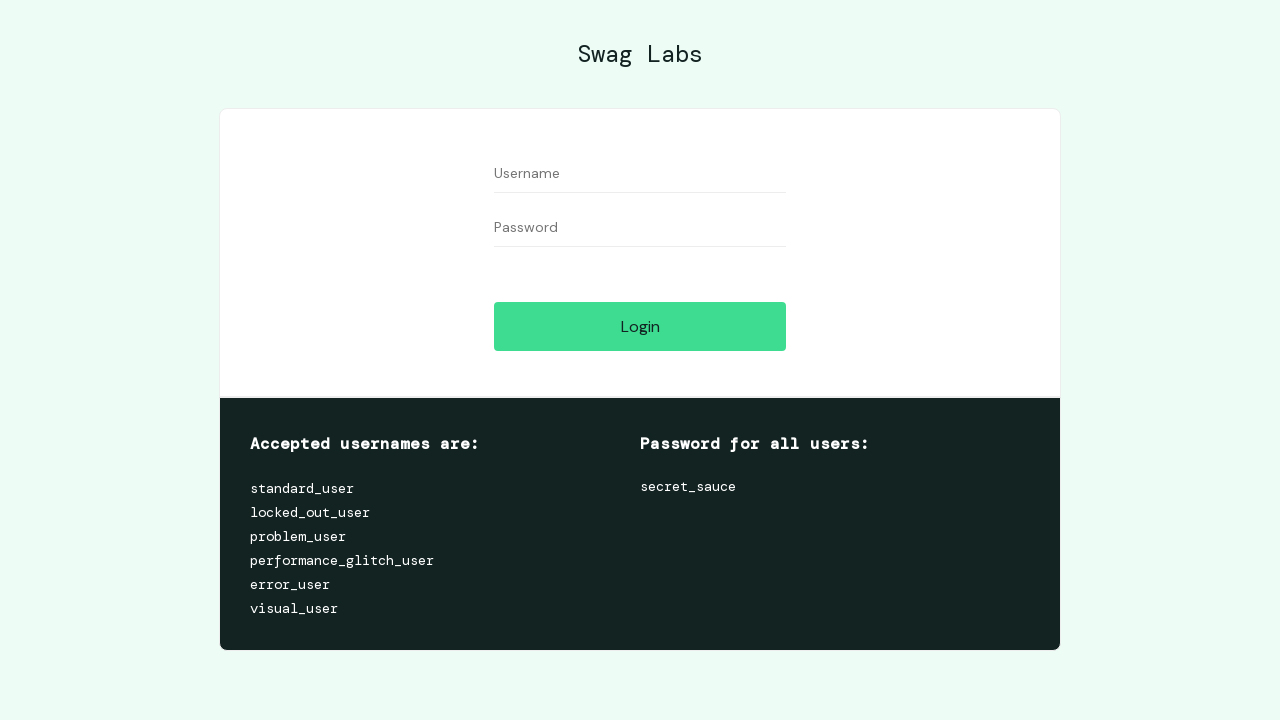

Filled username field with invalid credentials 'Juris' on input#user-name
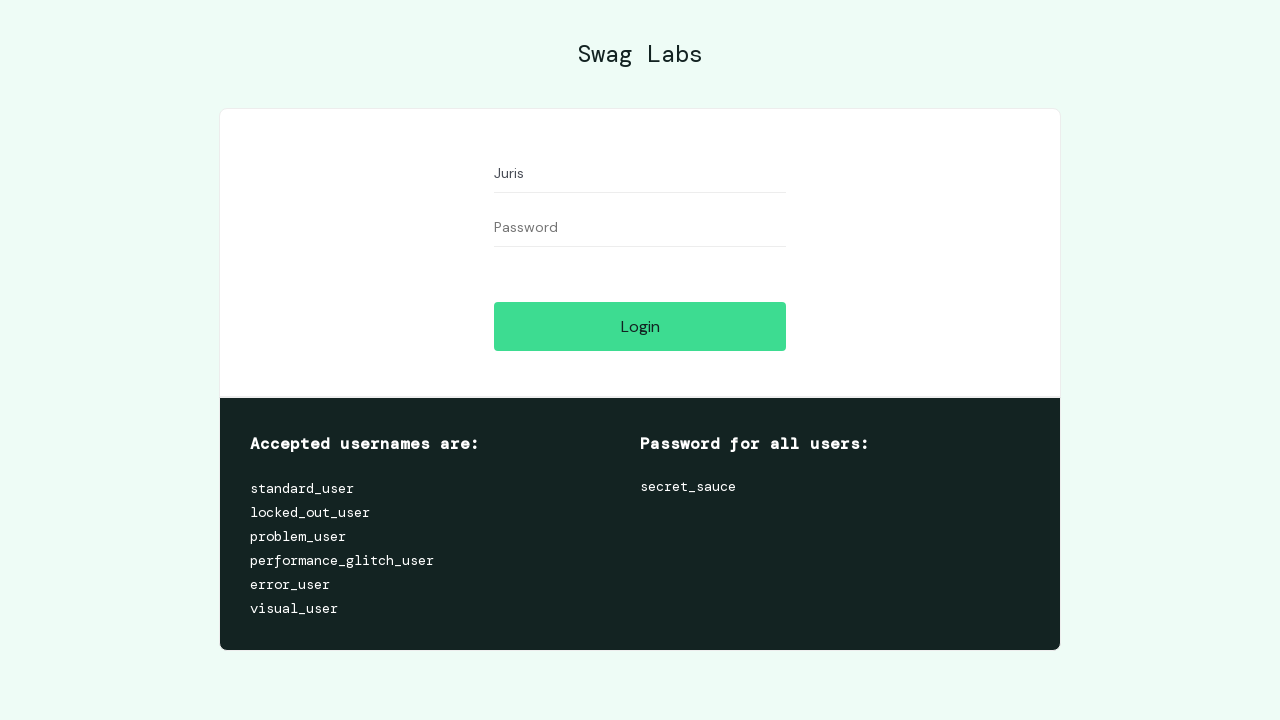

Filled password field with invalid credentials 'qwerty123' on #password
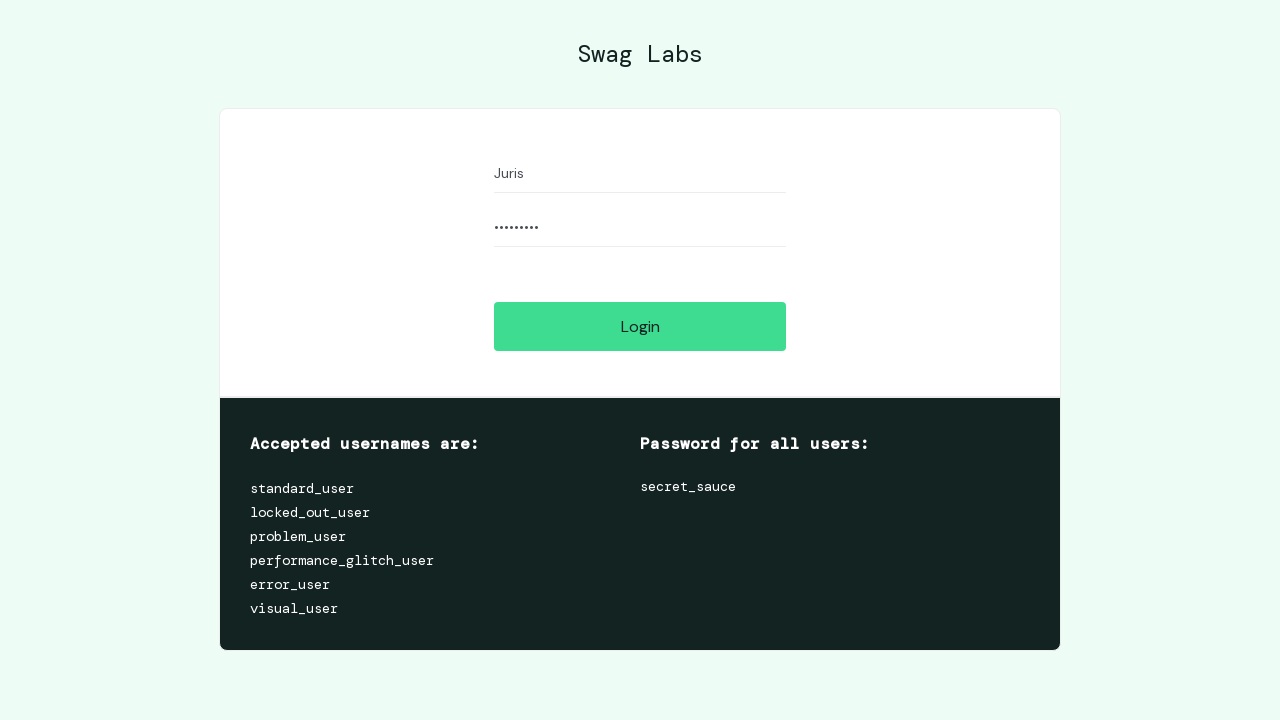

Clicked login button with invalid credentials at (640, 326) on #login-button
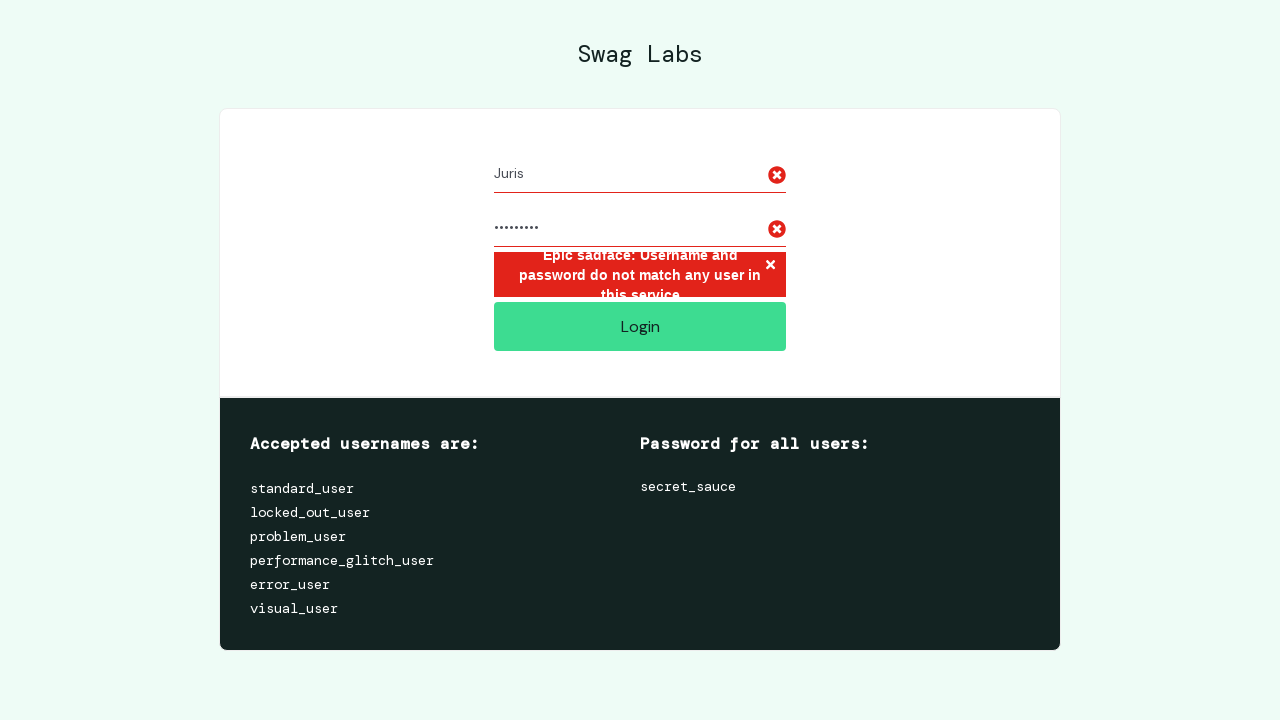

Error message for invalid credentials is now visible
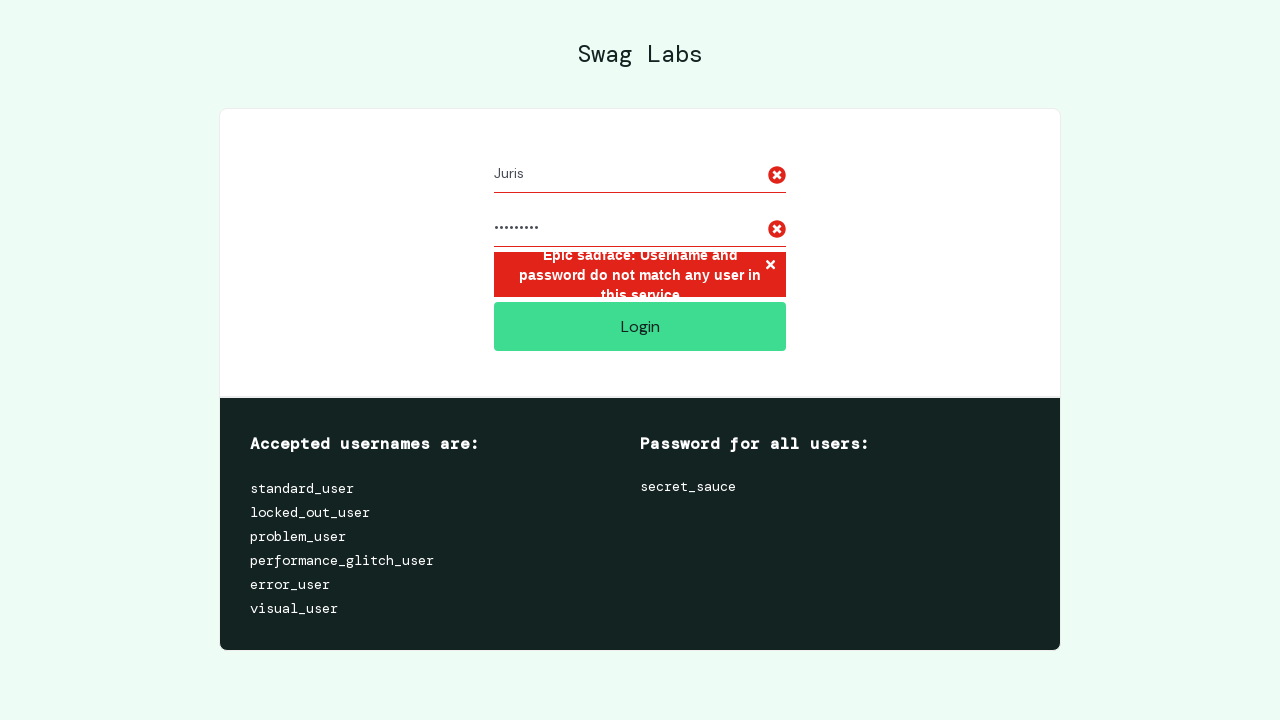

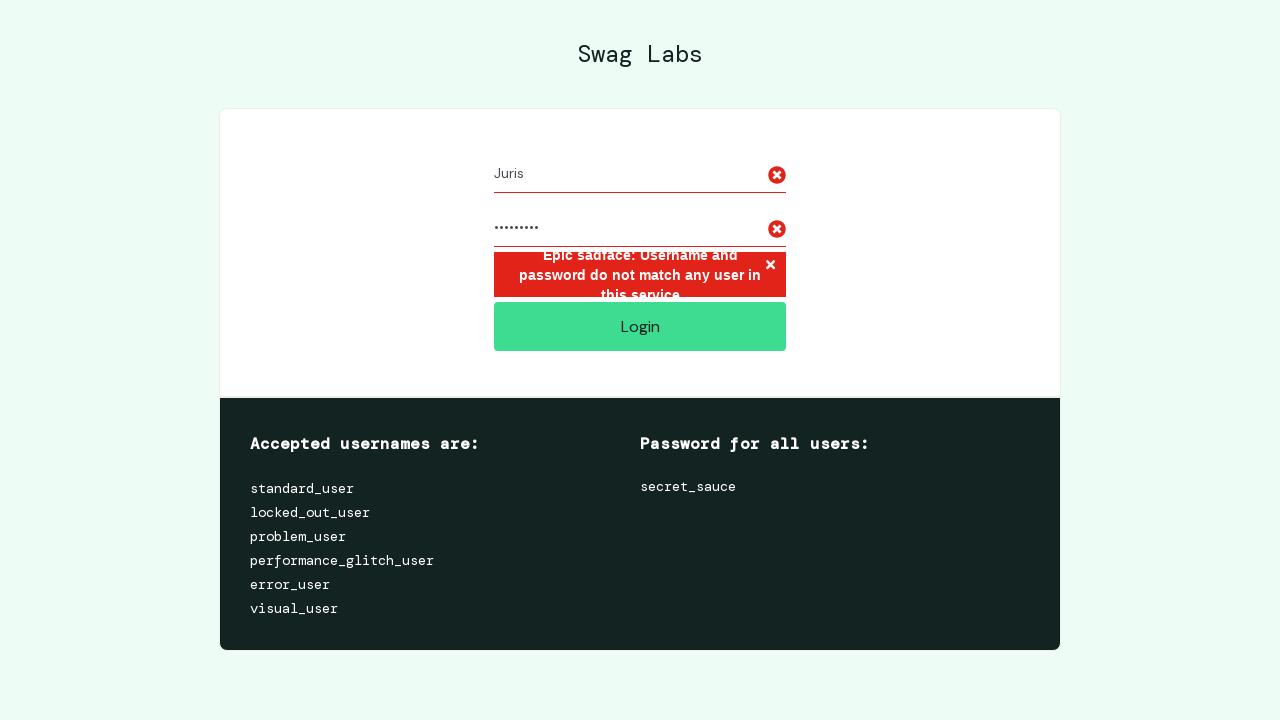